Tests dynamic loading where an element is rendered after clicking the Start button. Clicks on Example 2 link, clicks Start, and waits for "Hello World!" text to be rendered.

Starting URL: https://the-internet.herokuapp.com/dynamic_loading

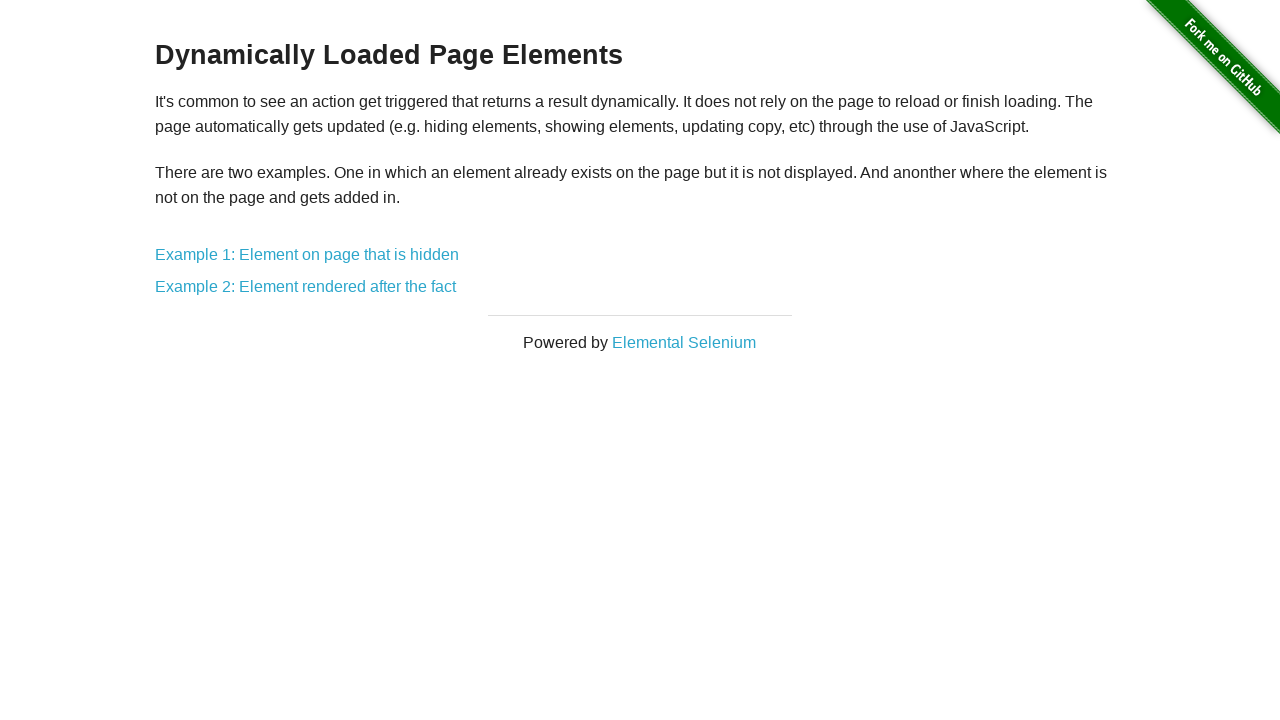

Clicked on Example 2 link at (306, 287) on a[href='/dynamic_loading/2']
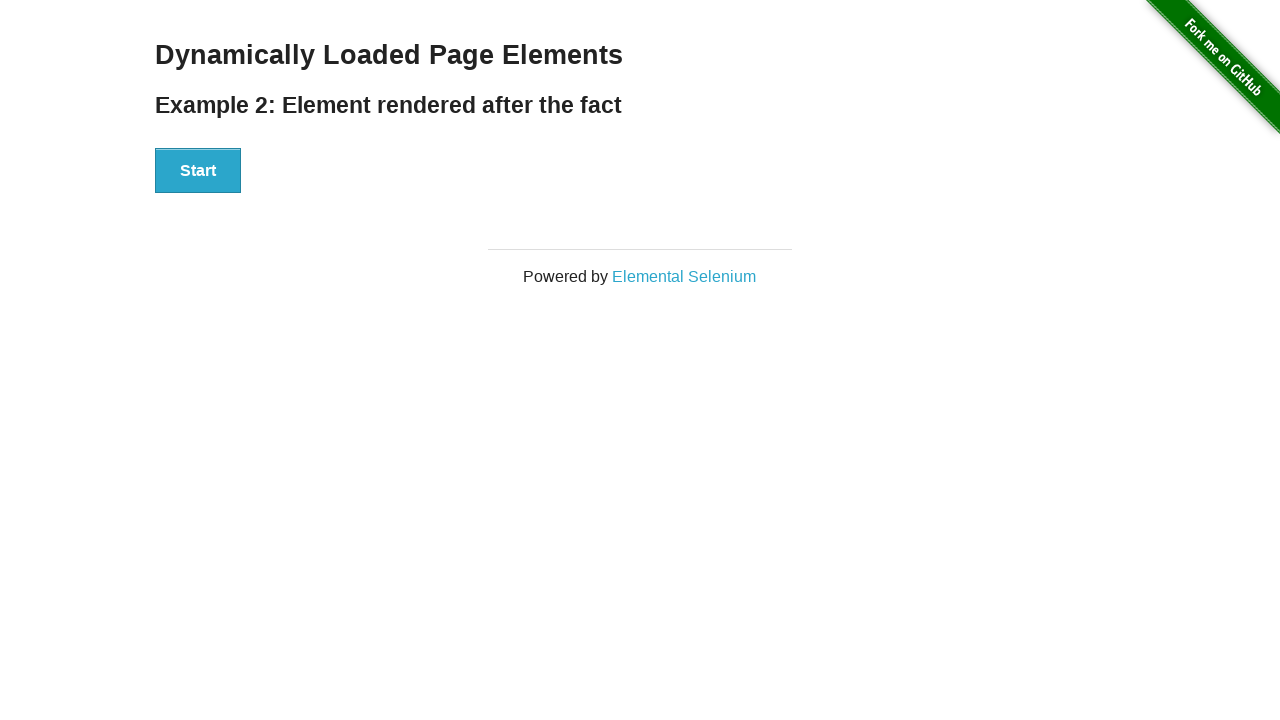

Clicked the Start button at (198, 171) on button:has-text('Start')
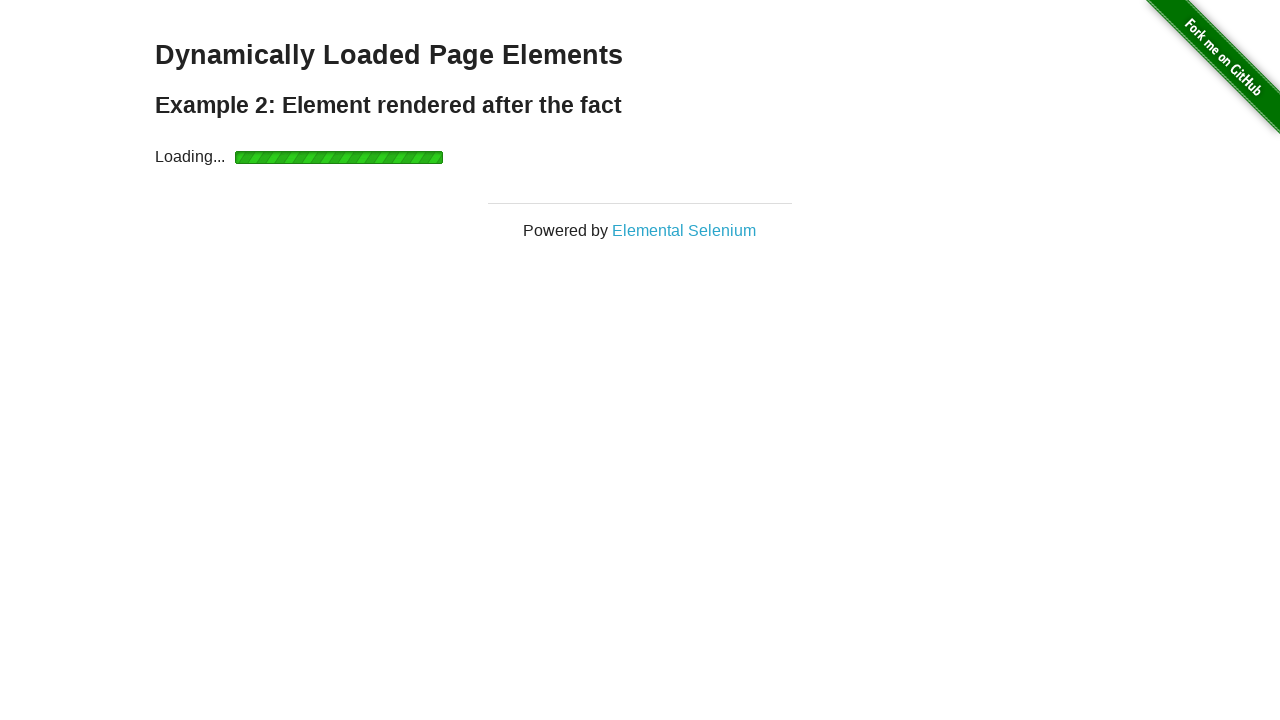

Waited for 'Hello World!' element to render and become visible
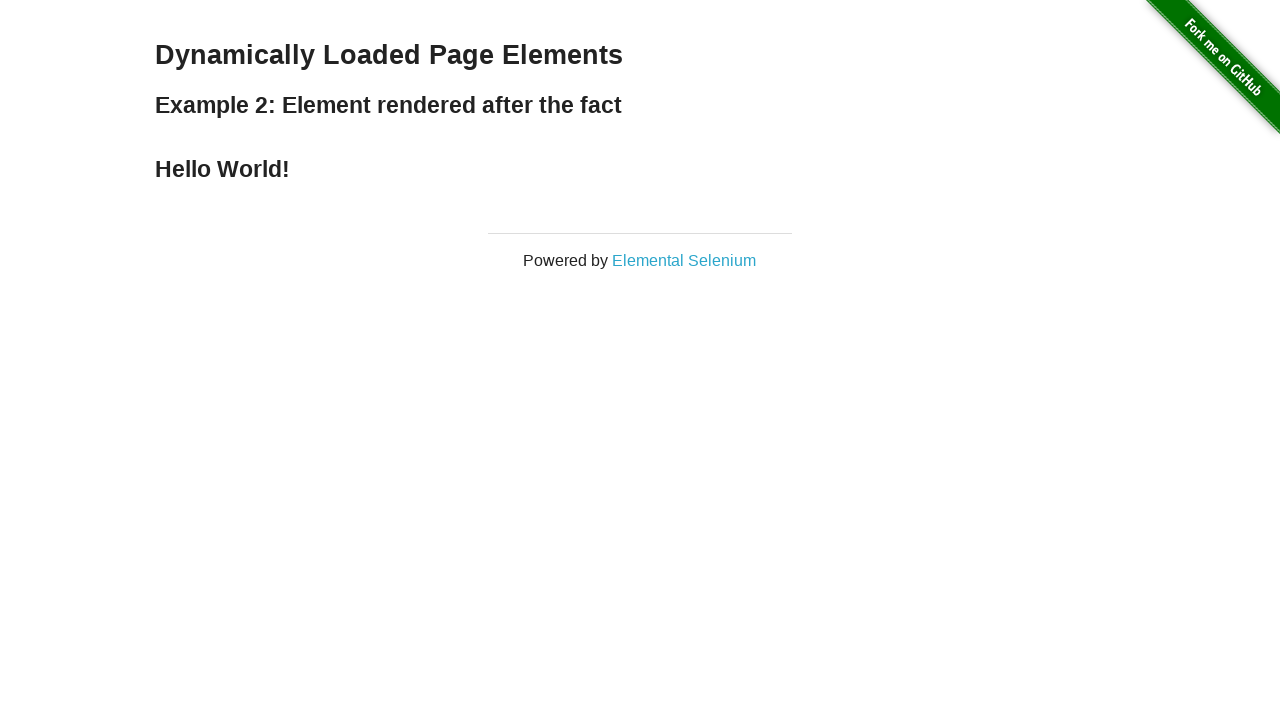

Verified that the rendered text is 'Hello World!'
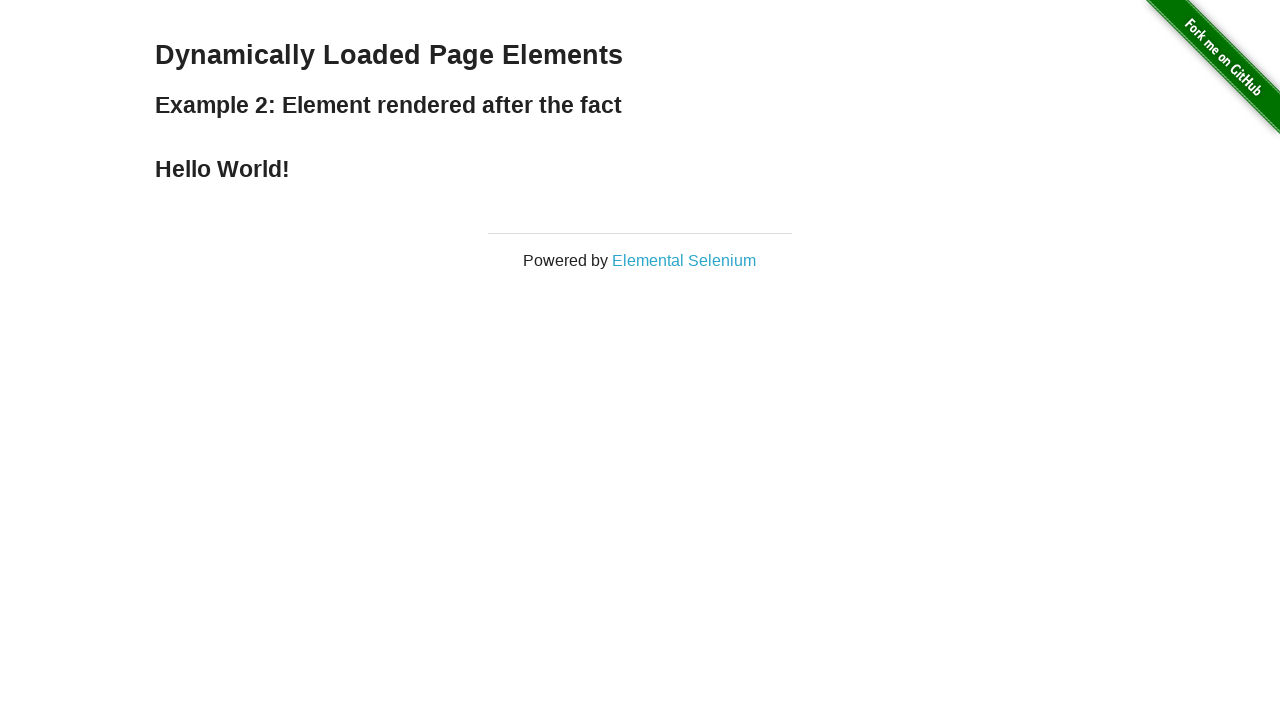

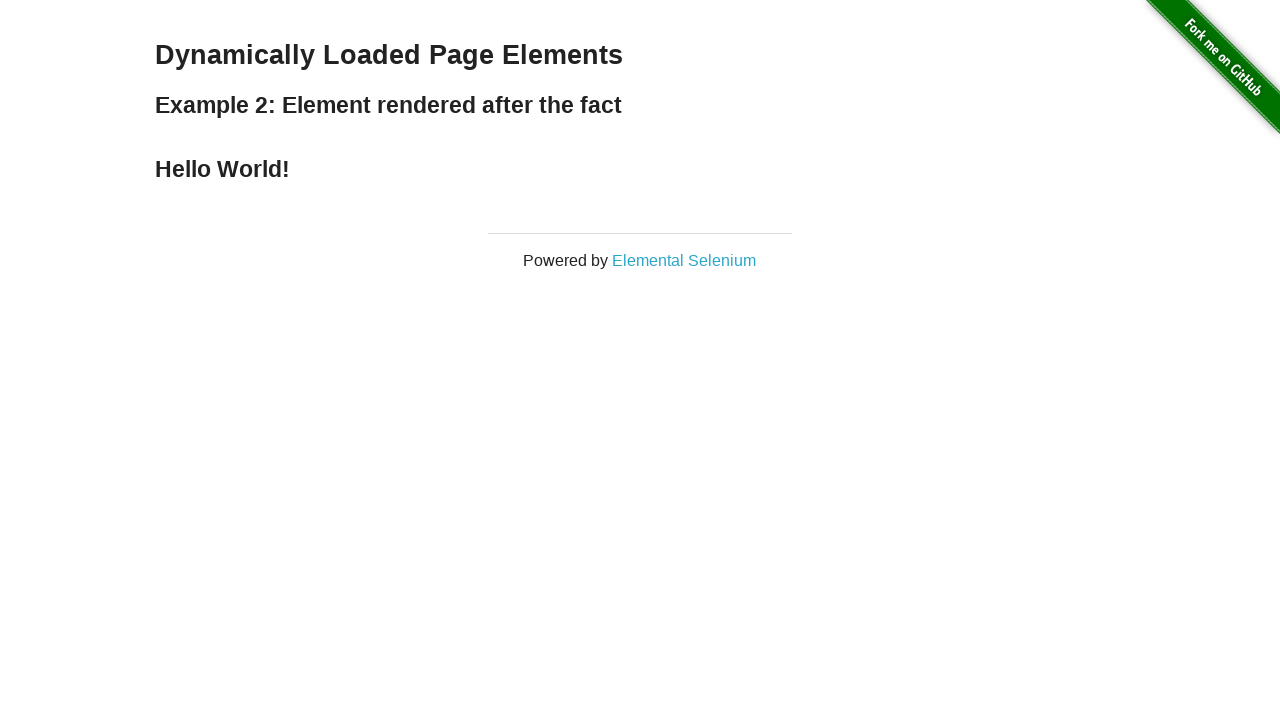